Tests dropdown selection functionality by selecting a country from the dropdown menu using its value attribute

Starting URL: https://globalsqa.com/demo-site/select-dropdown-menu

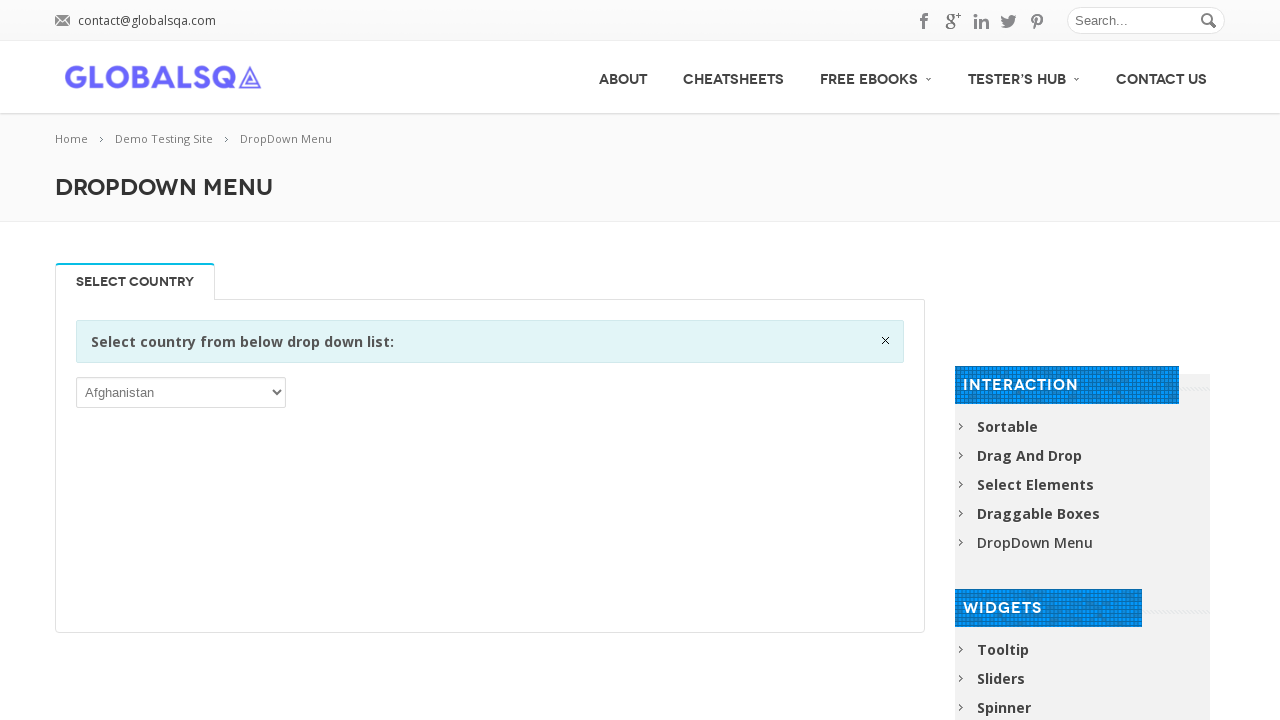

Located the first dropdown element
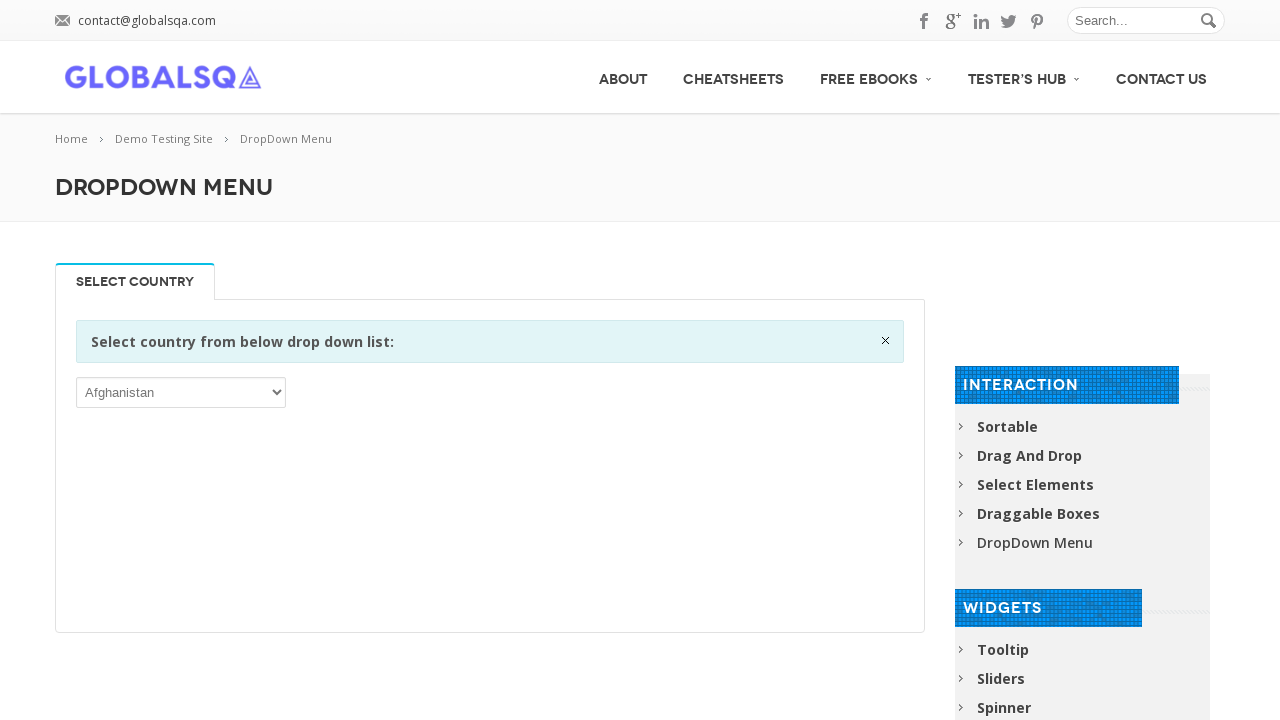

Selected country 'AIA' from dropdown menu on select >> nth=0
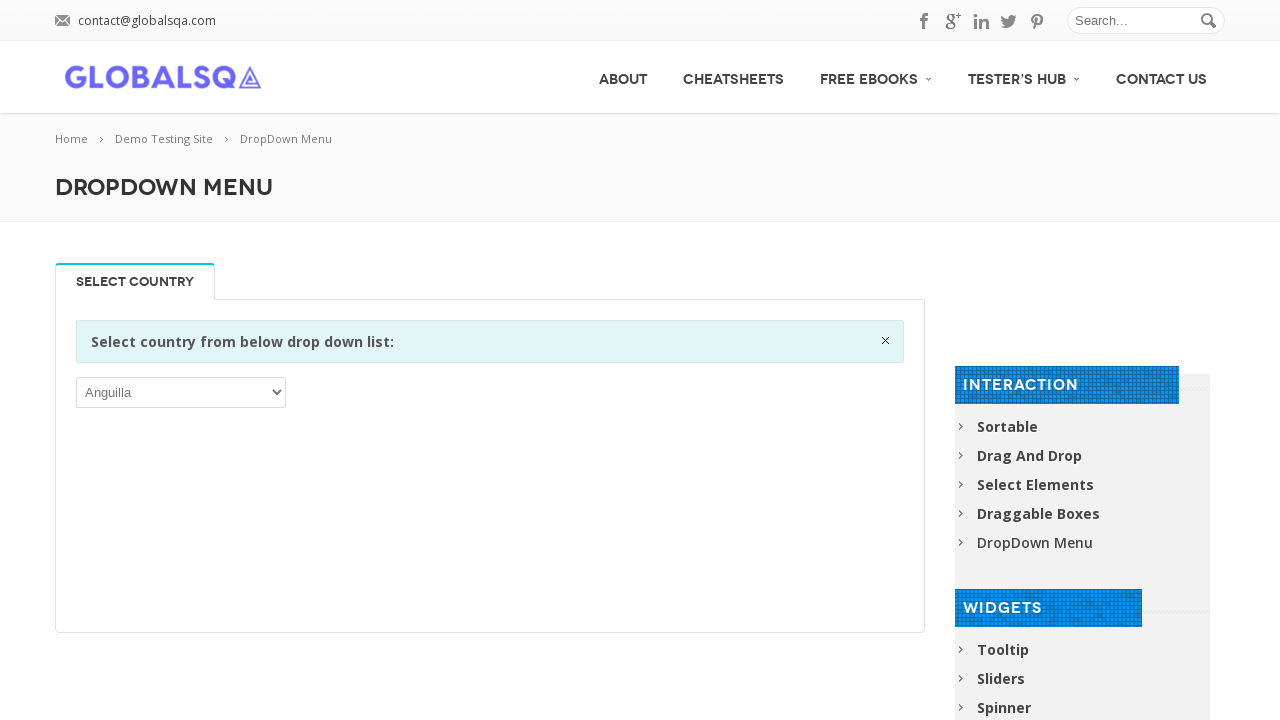

Waited 3 seconds to observe dropdown selection
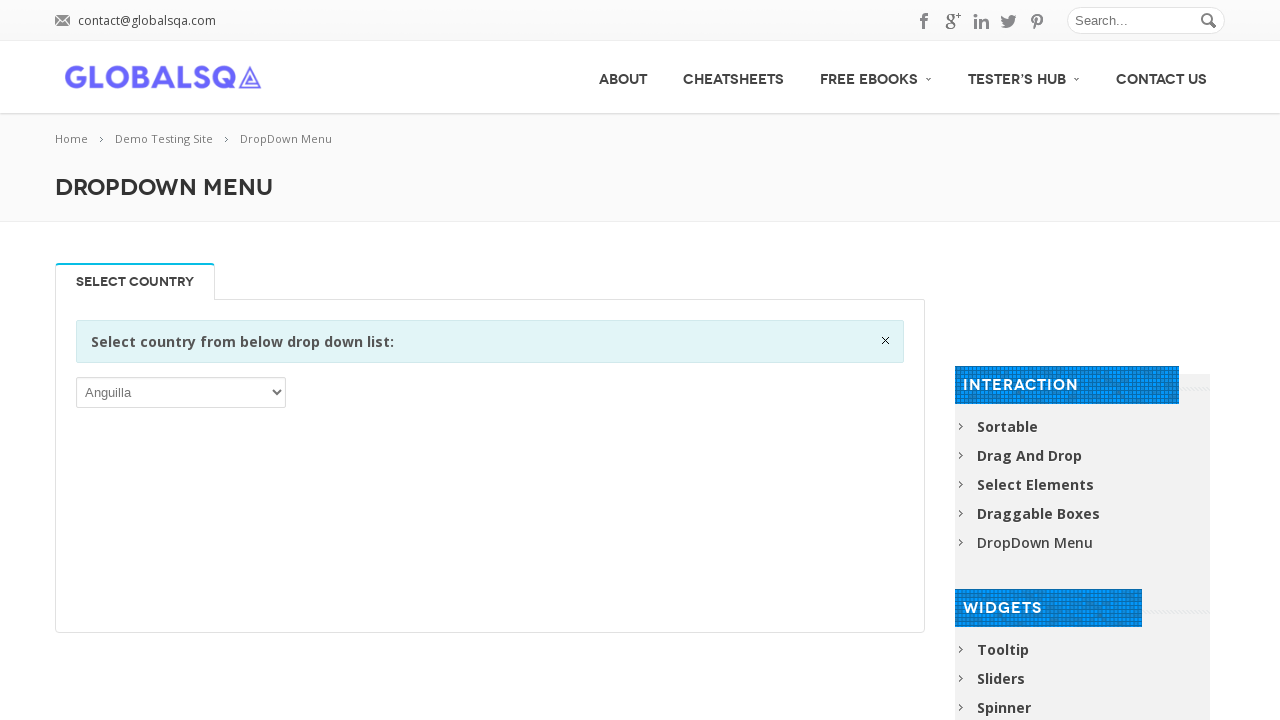

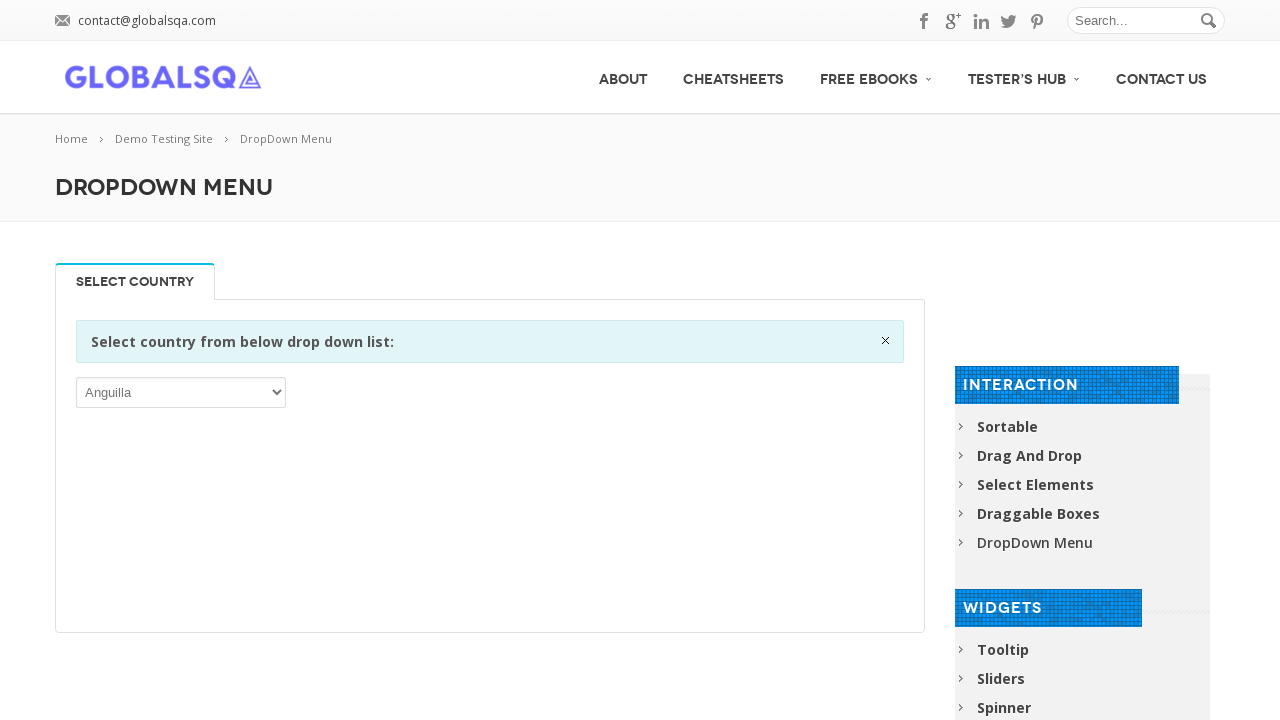